Tests checkbox interaction on DemoQA by clicking on the Home checkbox element

Starting URL: https://demoqa.com/checkbox

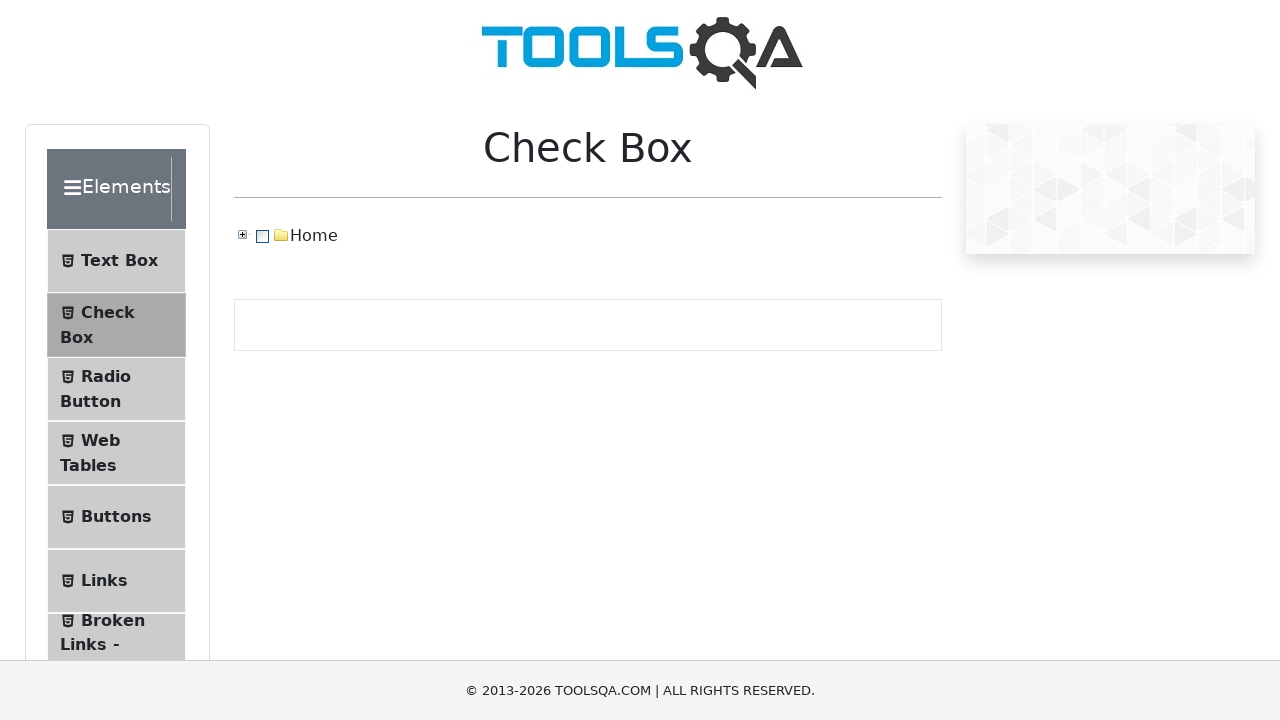

Waited for Home checkbox element to be available (timeout: 5500ms)
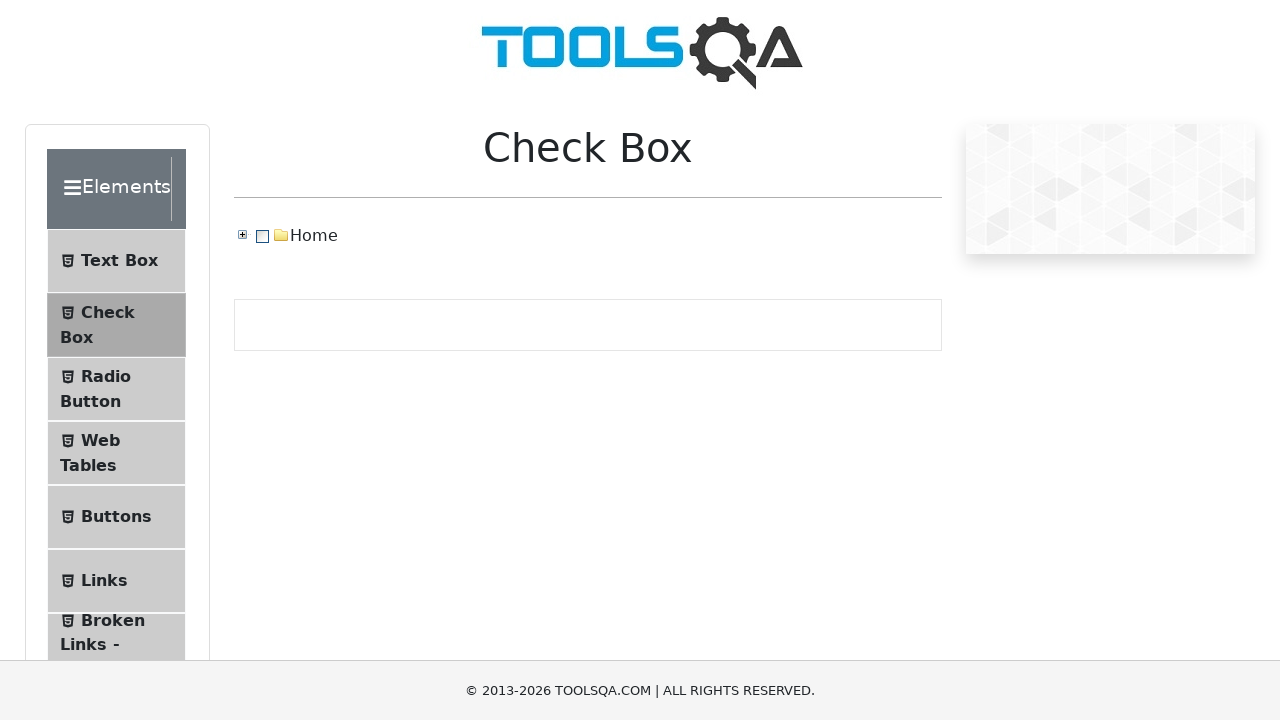

Clicked on the Home checkbox element
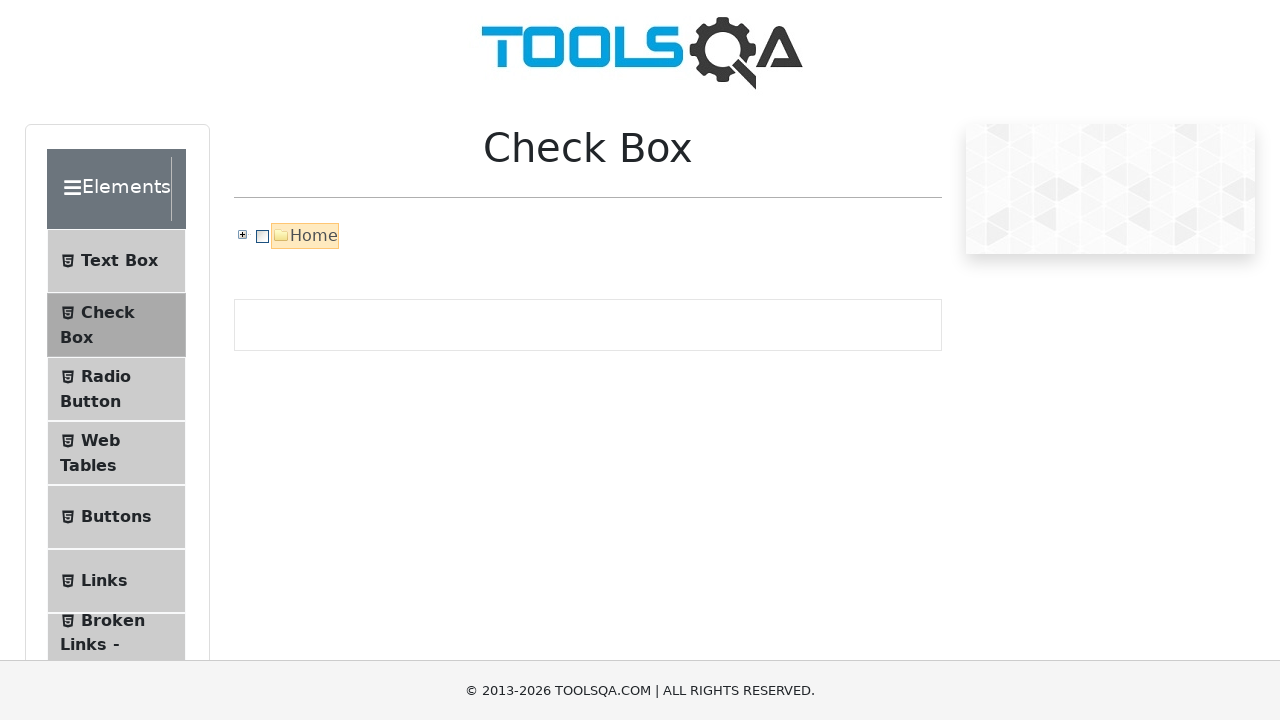

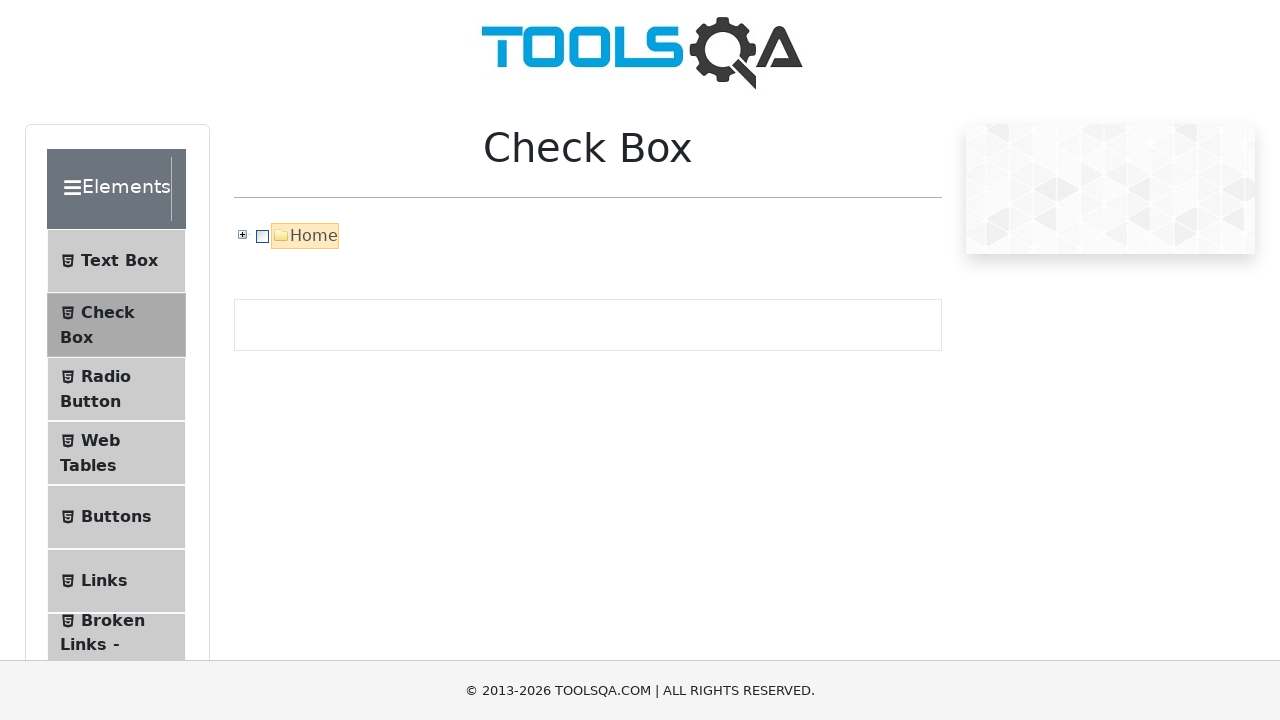